Tests drag and drop functionality by dragging element A to element B's position, then dragging it back to its original position

Starting URL: https://the-internet.herokuapp.com/drag_and_drop

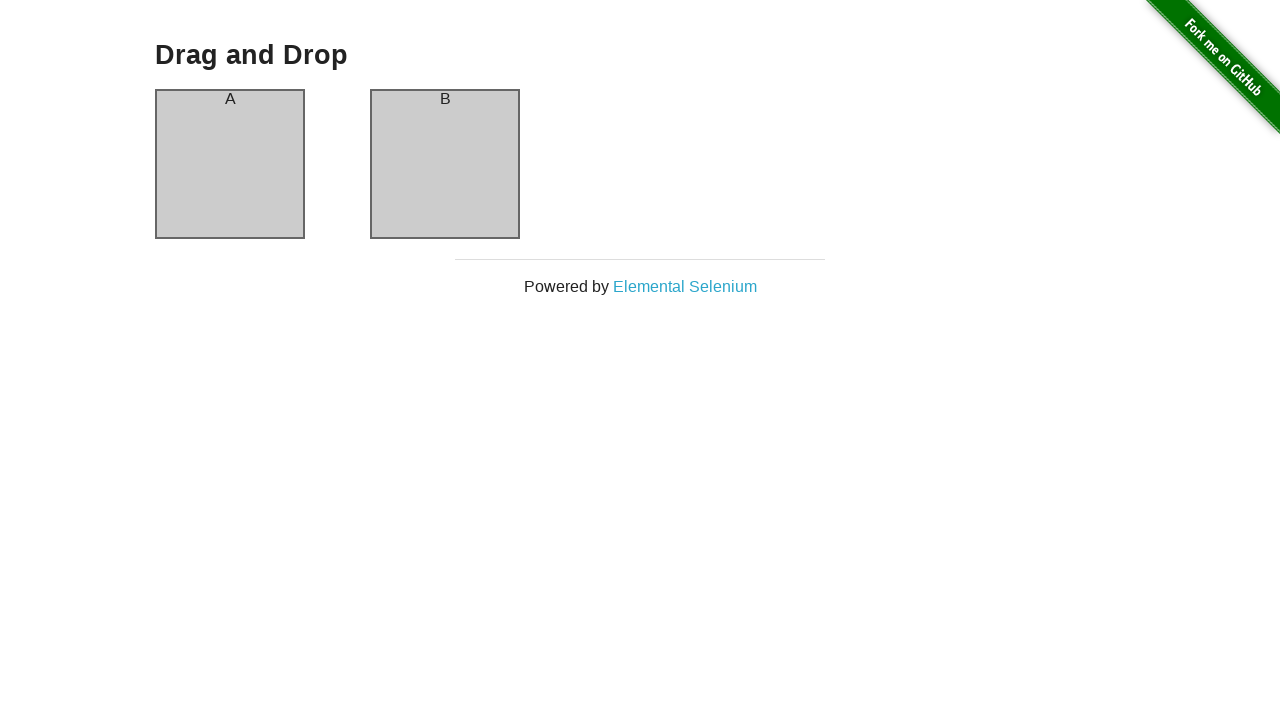

Waited for column A element to be visible
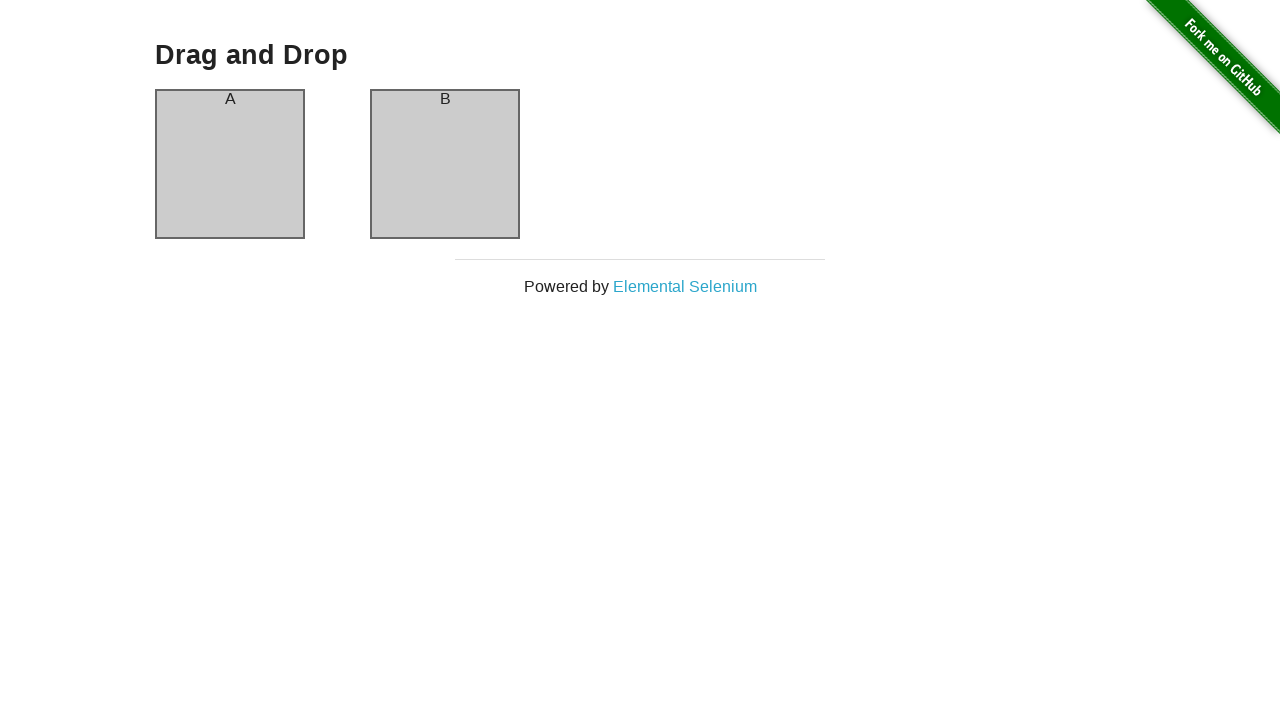

Waited for column B element to be visible
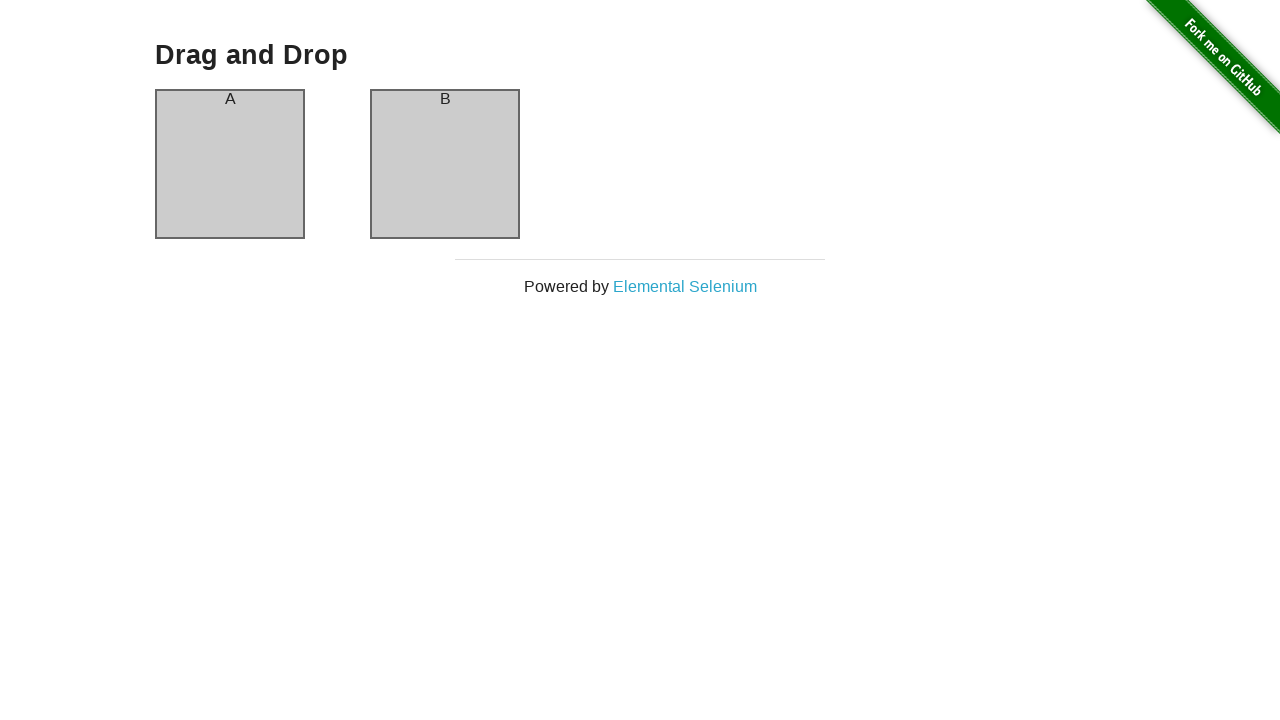

Located column A element
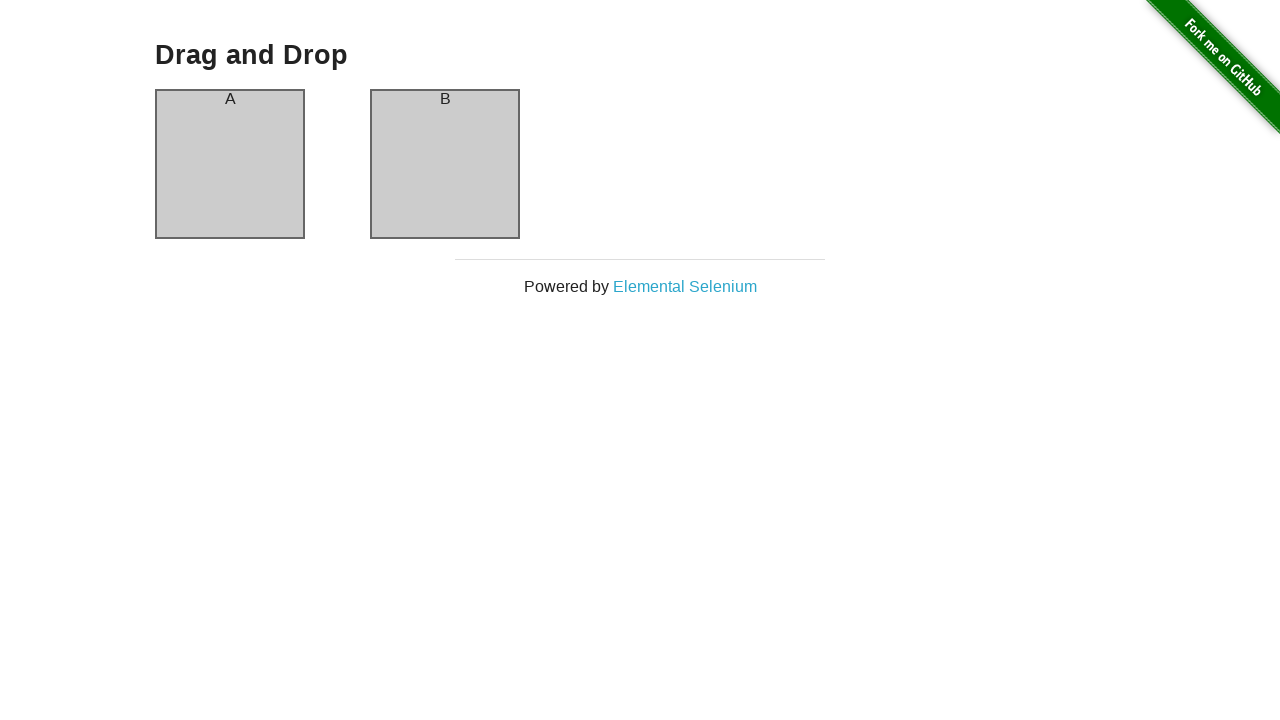

Located column B element
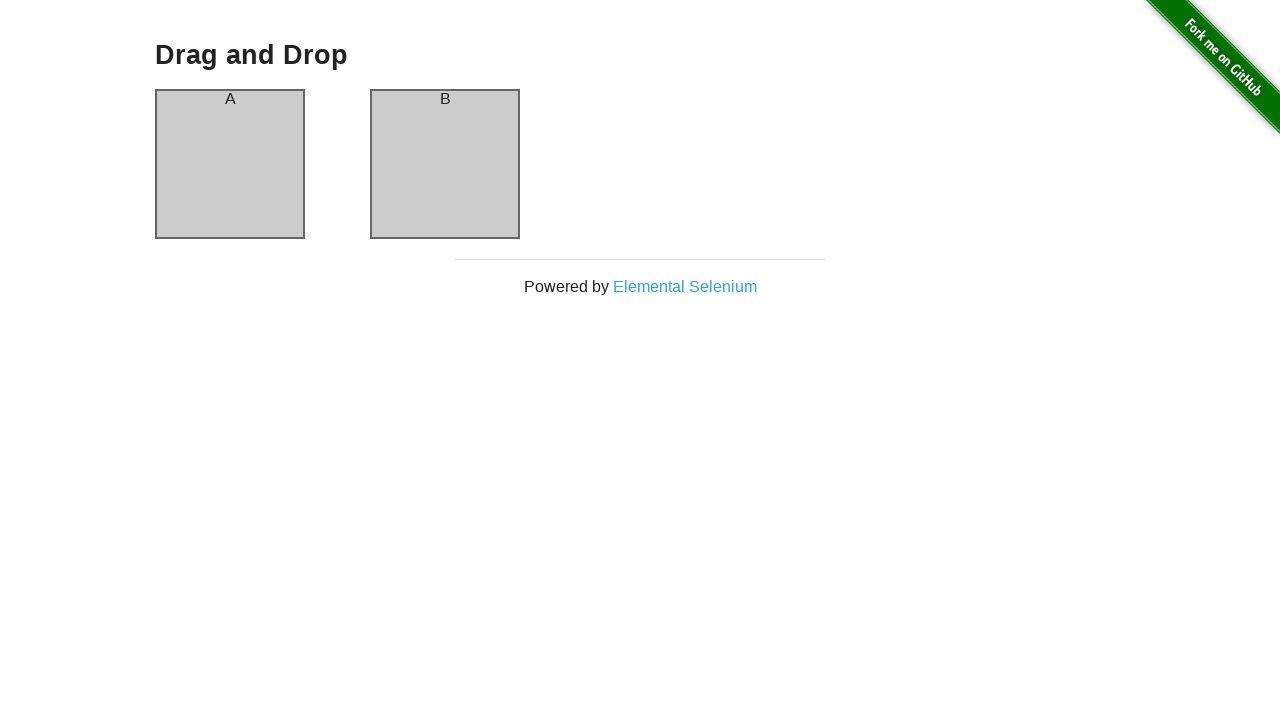

Dragged column A to column B position at (445, 164)
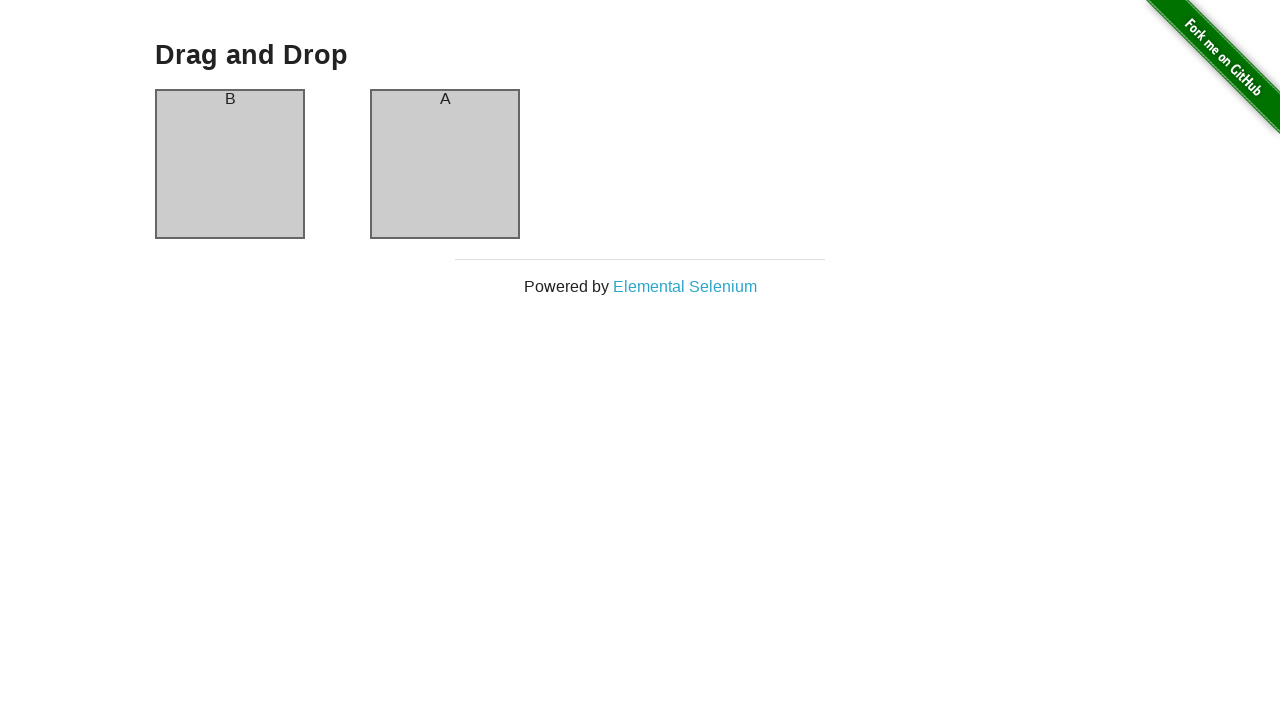

Waited 400ms for drag animation to complete
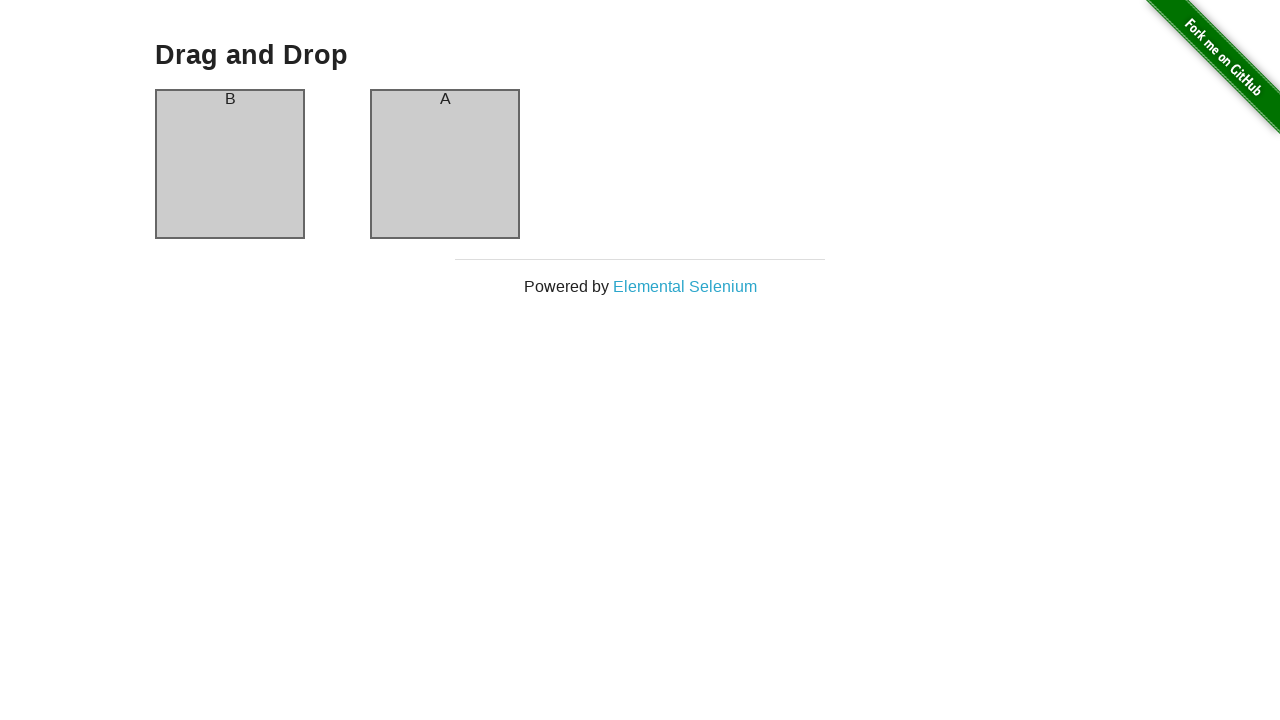

Located column B element after swap
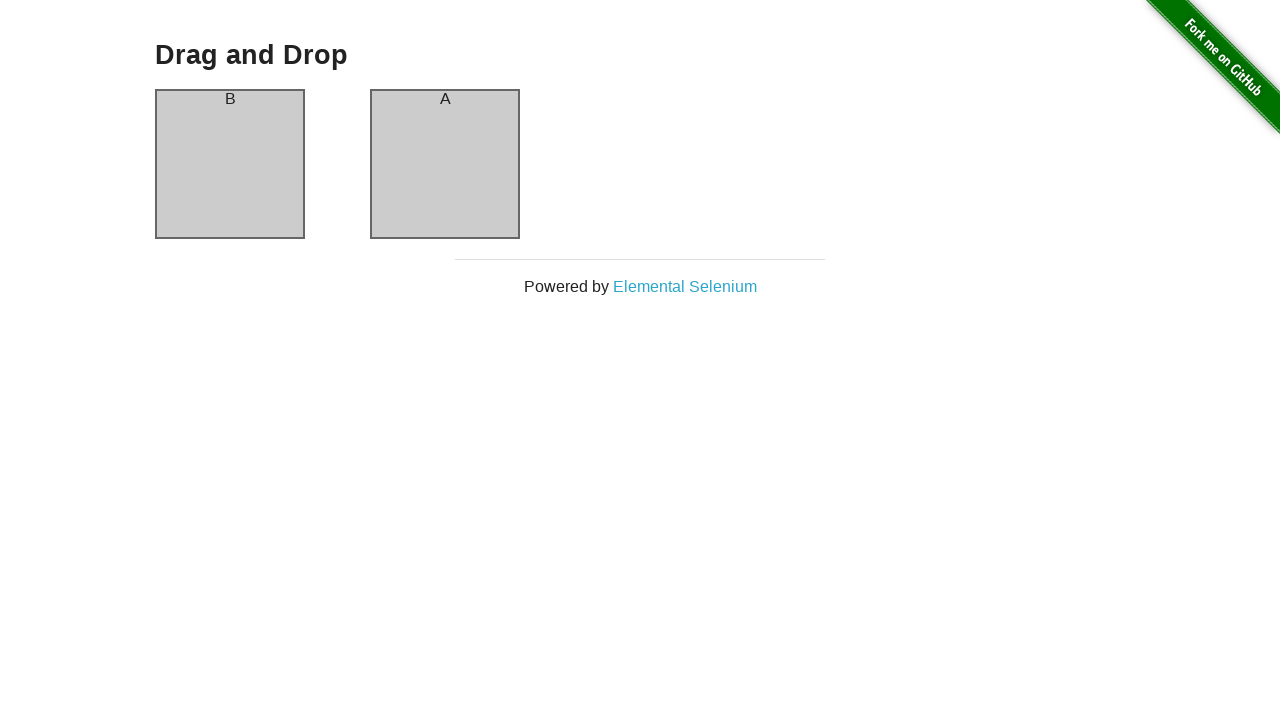

Located column A element after swap
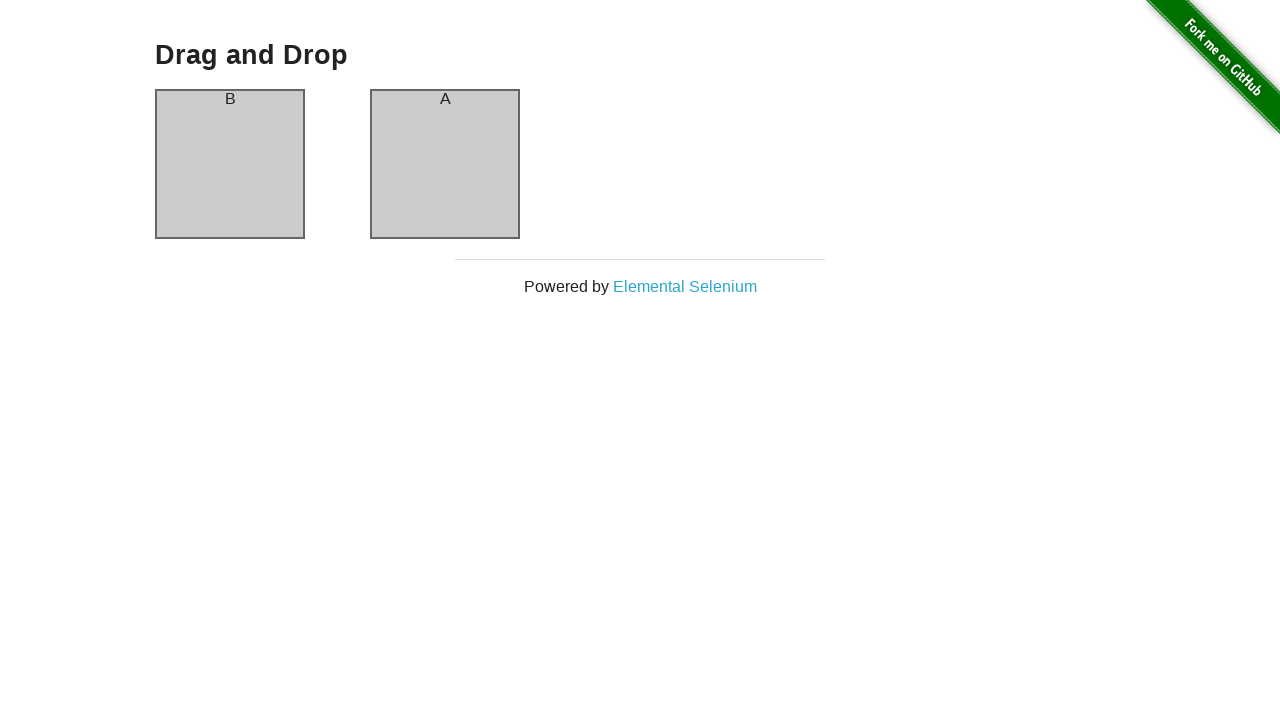

Dragged column B back to column A position at (230, 164)
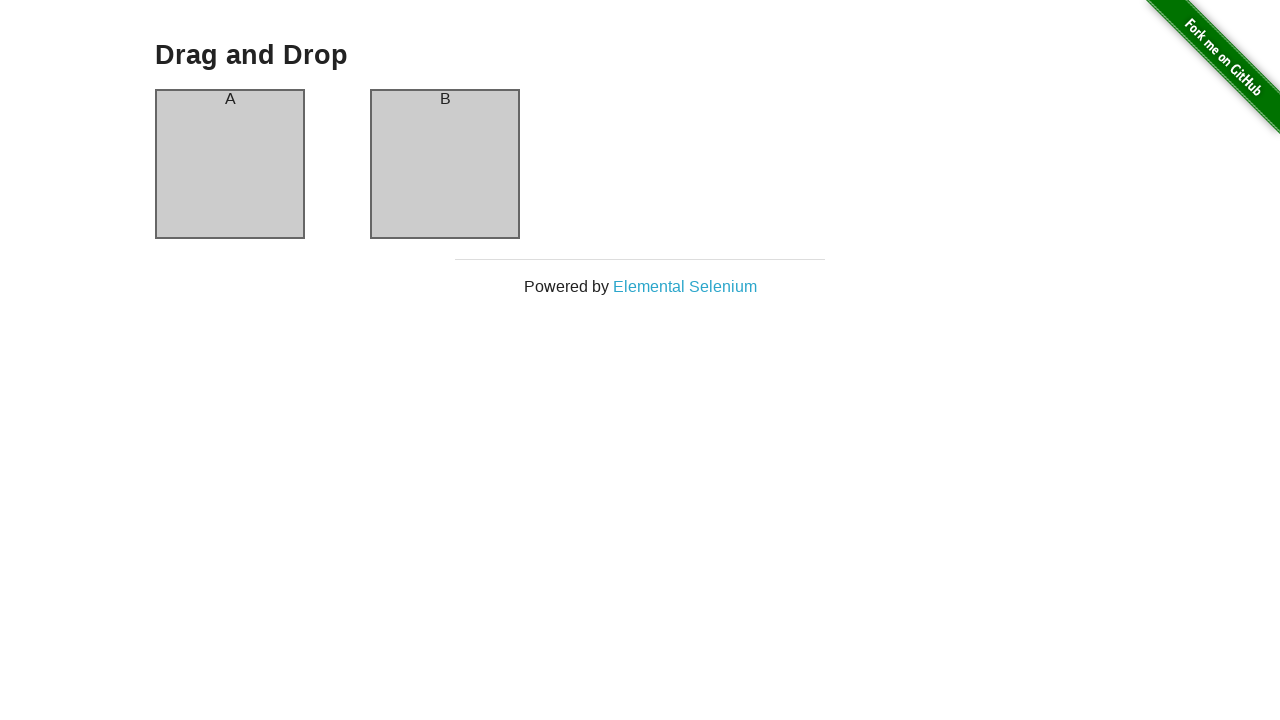

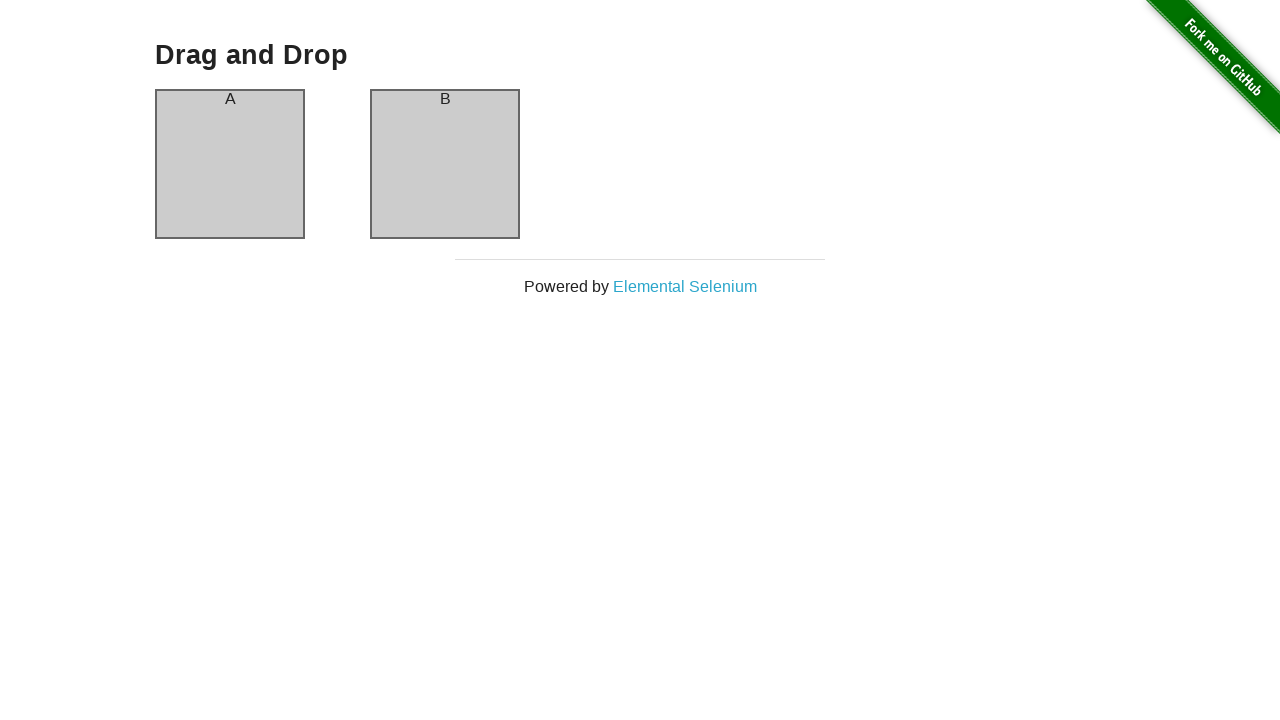